Tests state dropdown functionality by selecting options using different methods (visible text, value, and index) and verifies the final selection is California

Starting URL: https://practice.cydeo.com/dropdown

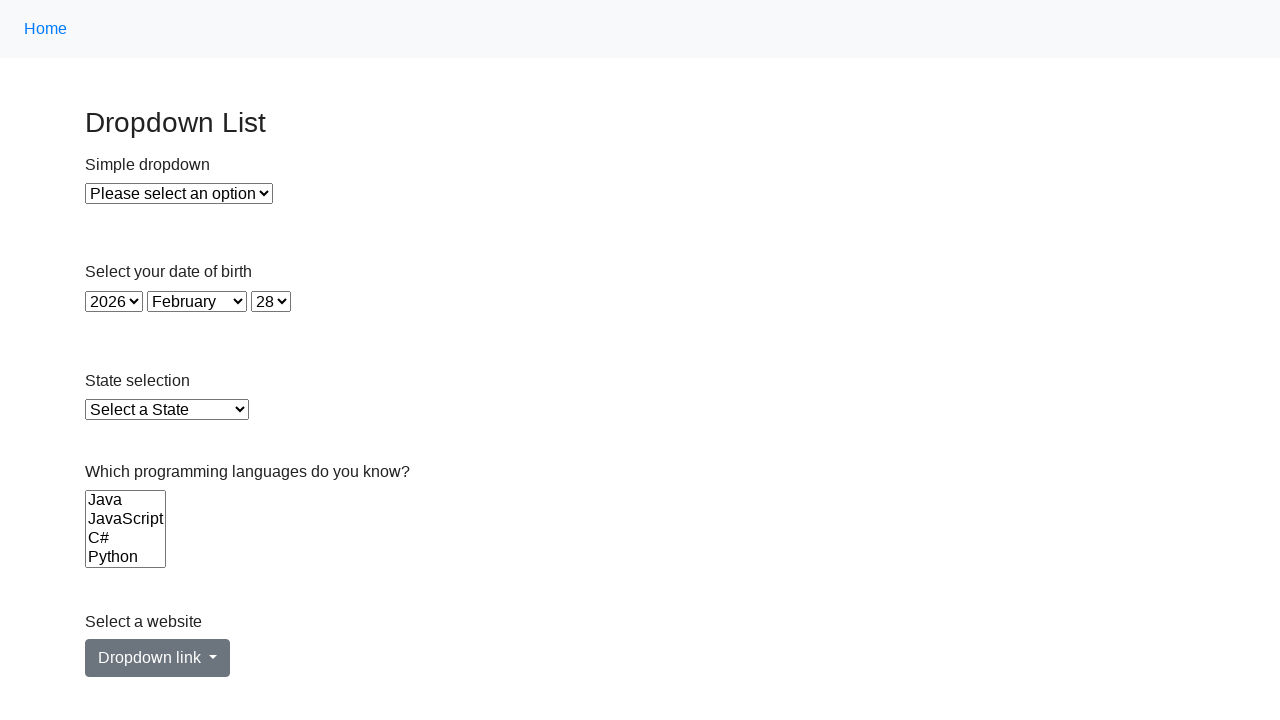

Selected Illinois from state dropdown by visible text on select#state
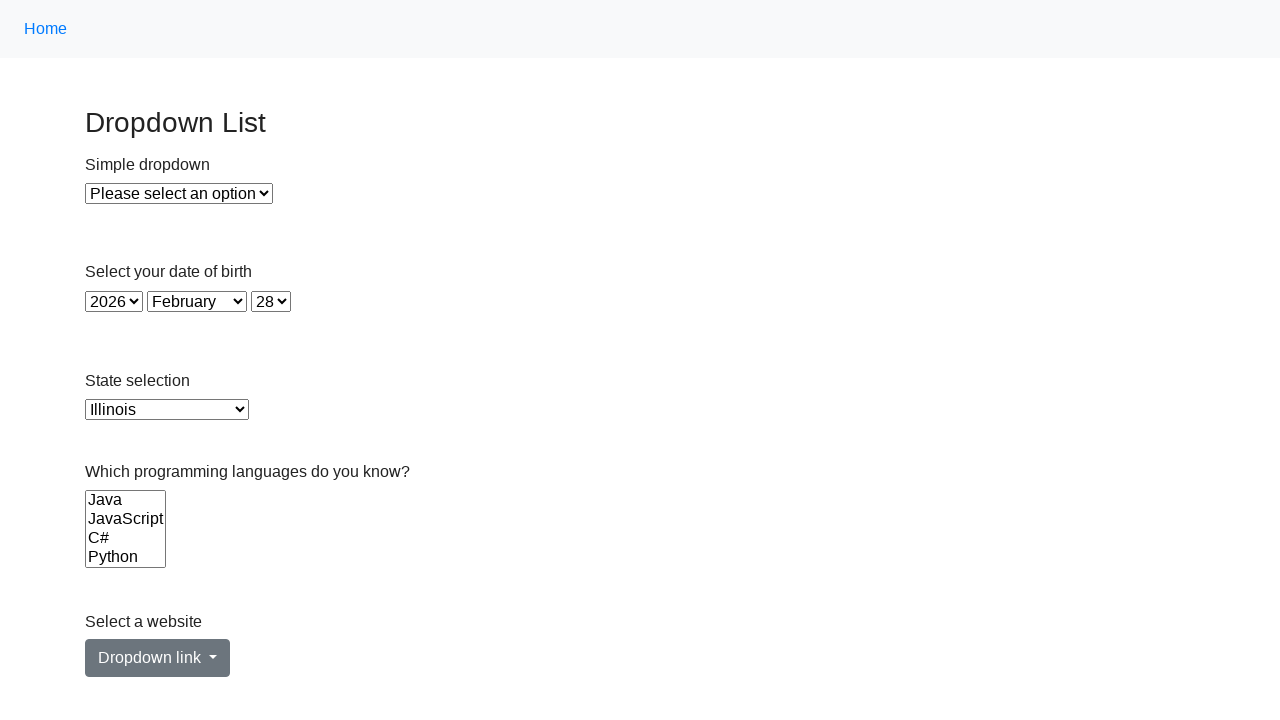

Selected Virginia from state dropdown by value on select#state
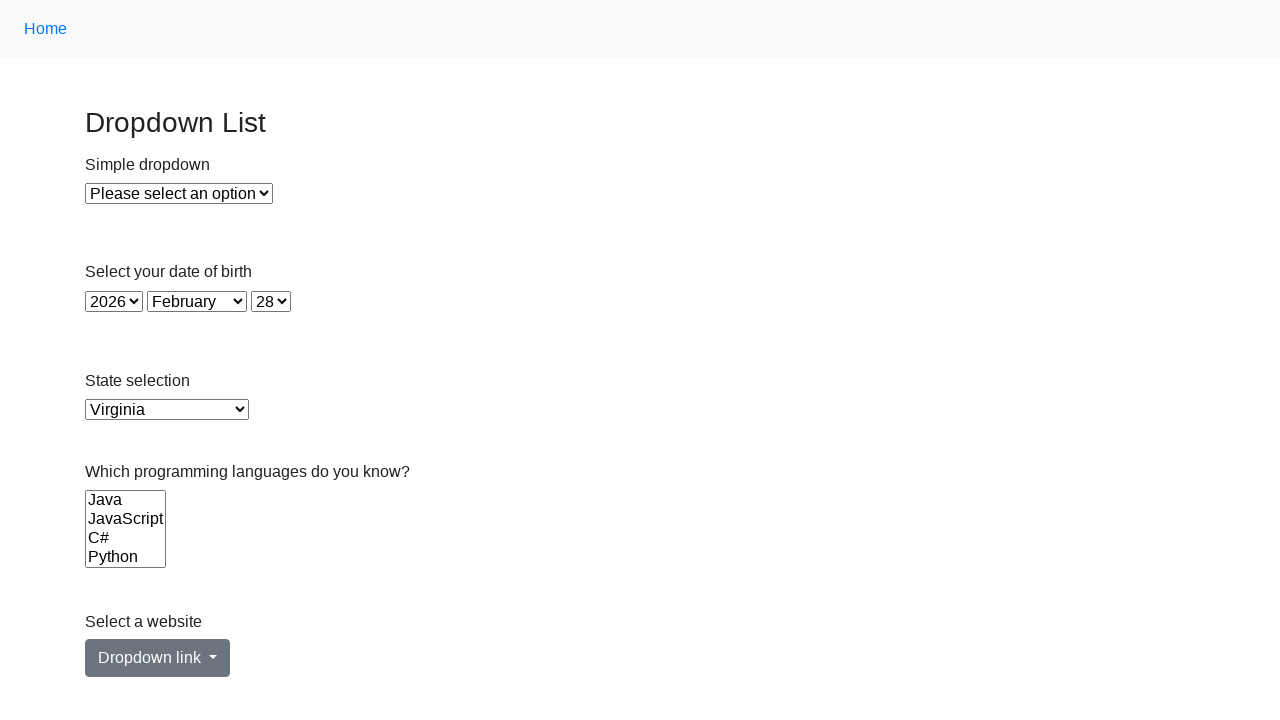

Selected California from state dropdown by index on select#state
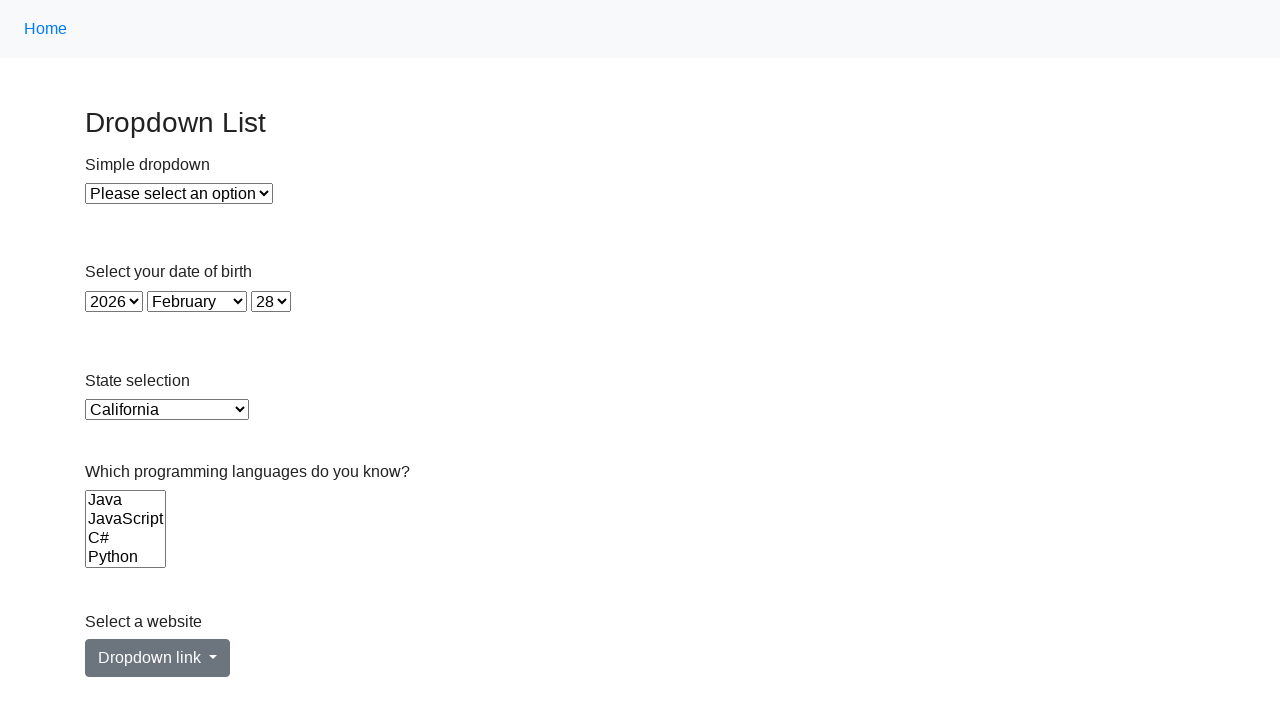

Retrieved selected value from state dropdown
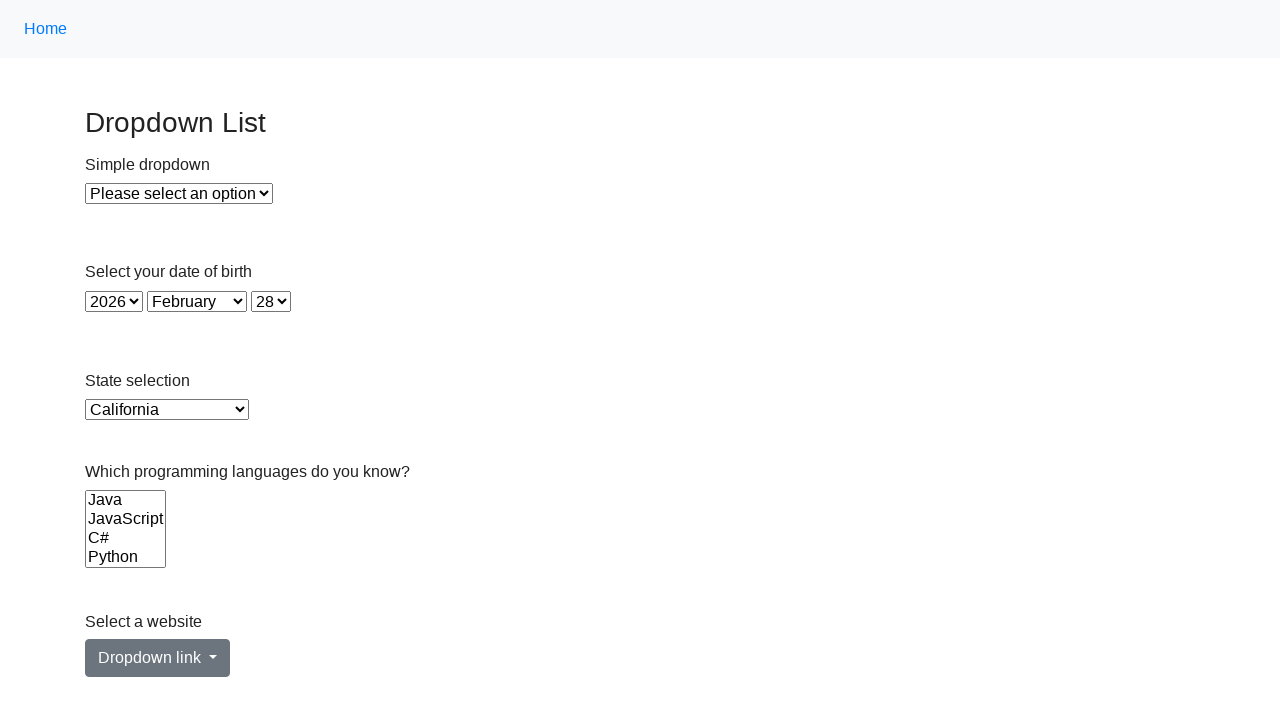

Verified California is selected in state dropdown
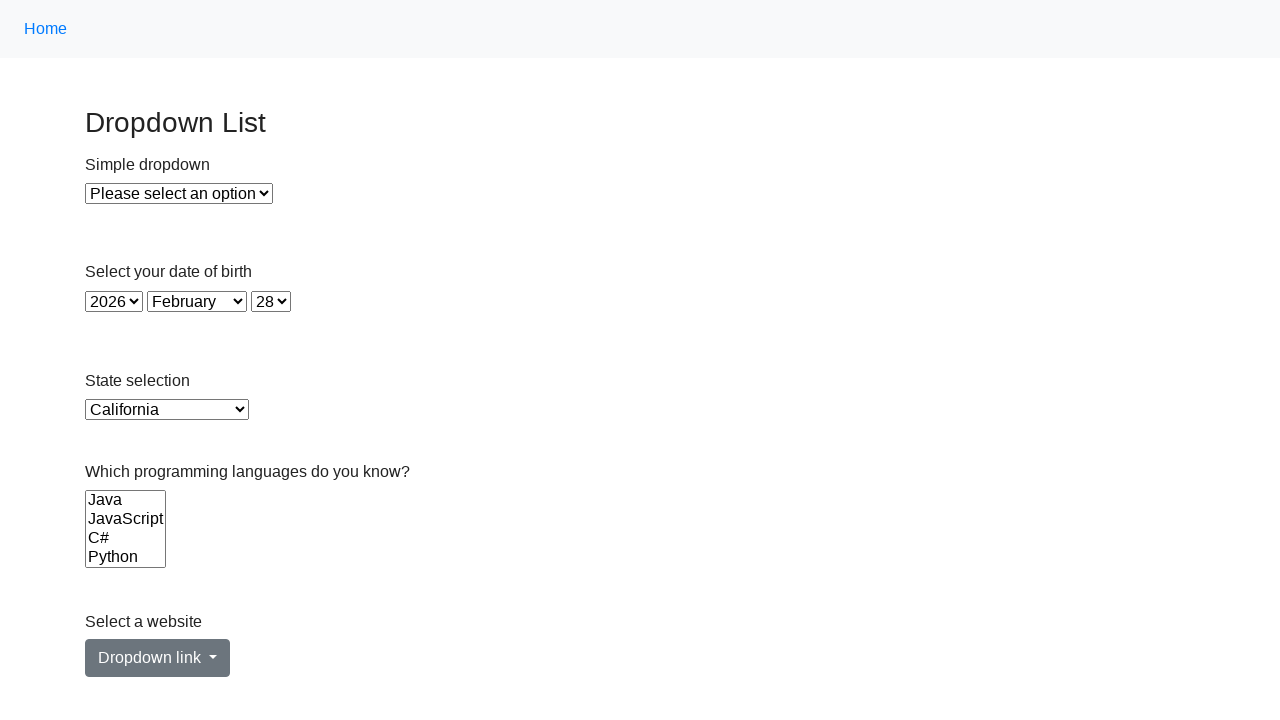

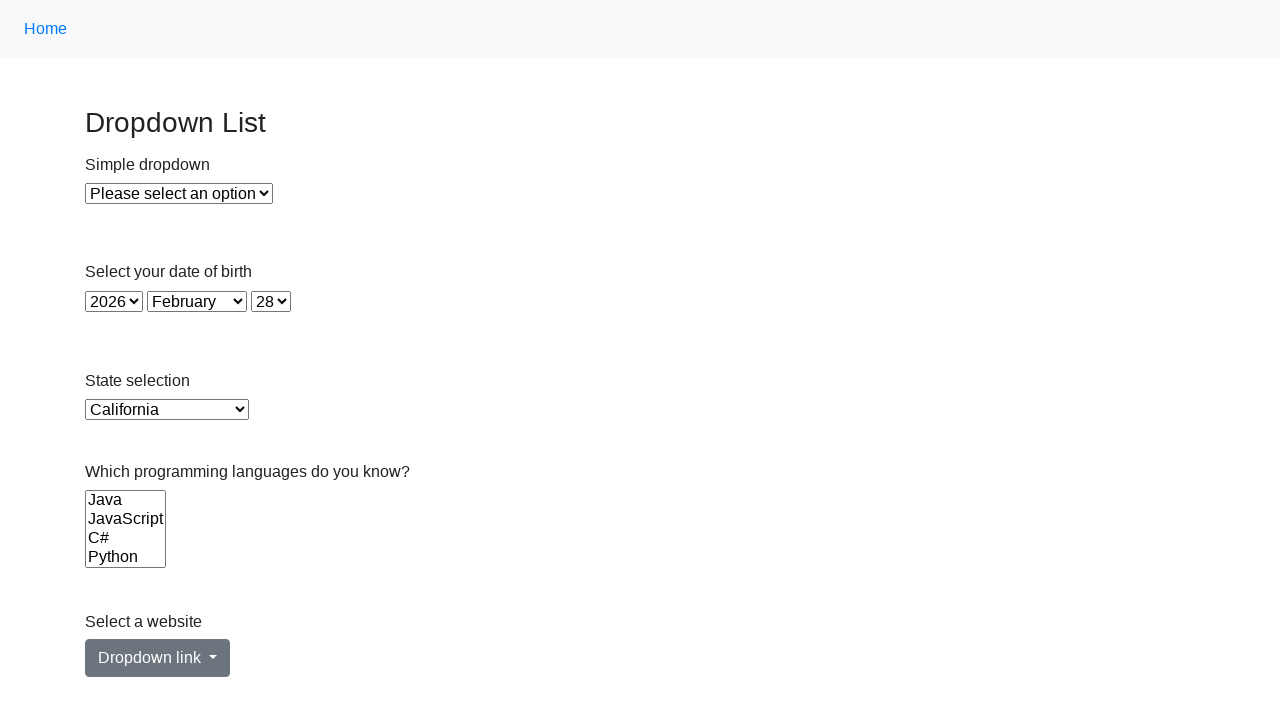